Performs a drag and drop action by offset from source element to target element position

Starting URL: https://crossbrowsertesting.github.io/drag-and-drop

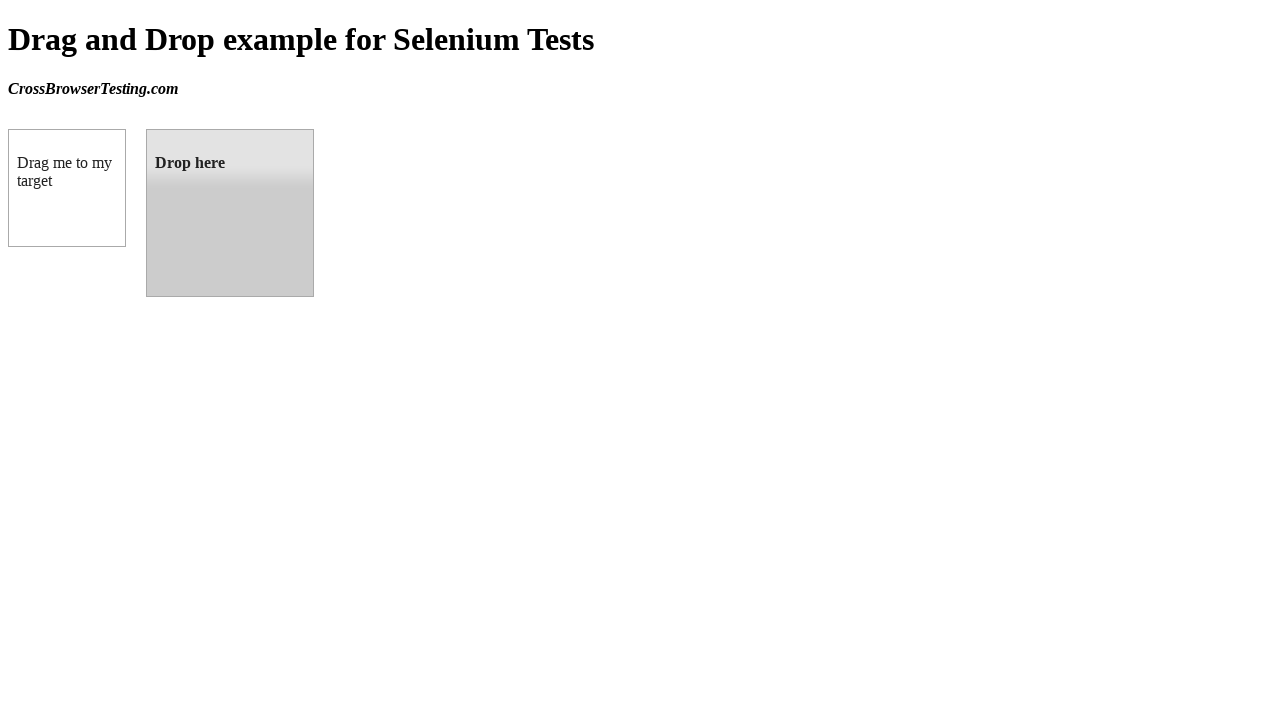

Waited for draggable element to load
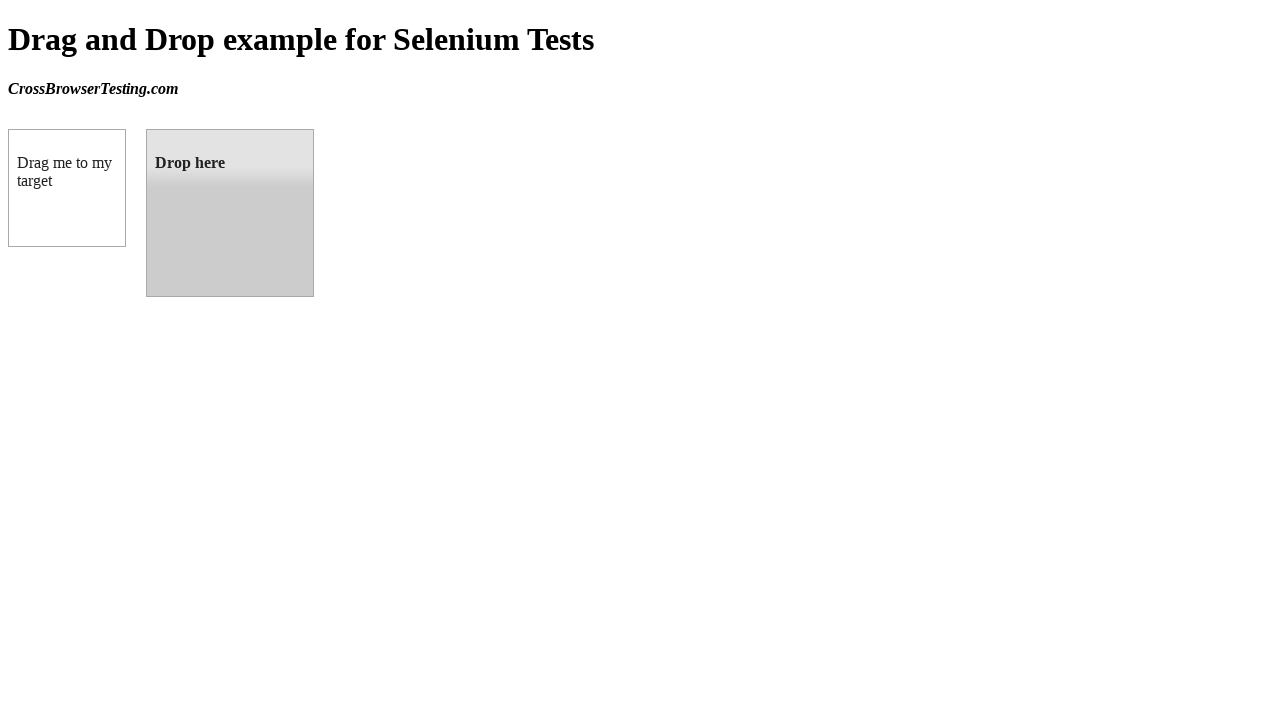

Waited for droppable element to load
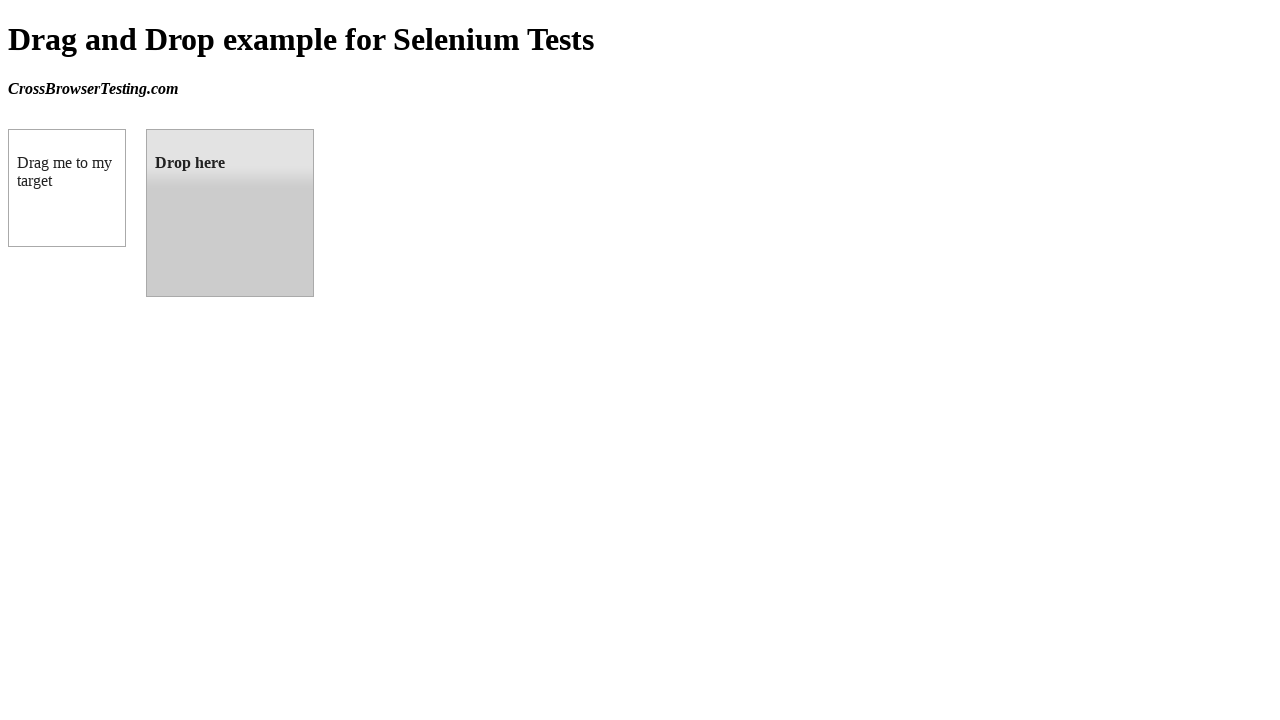

Retrieved bounding box of target droppable element
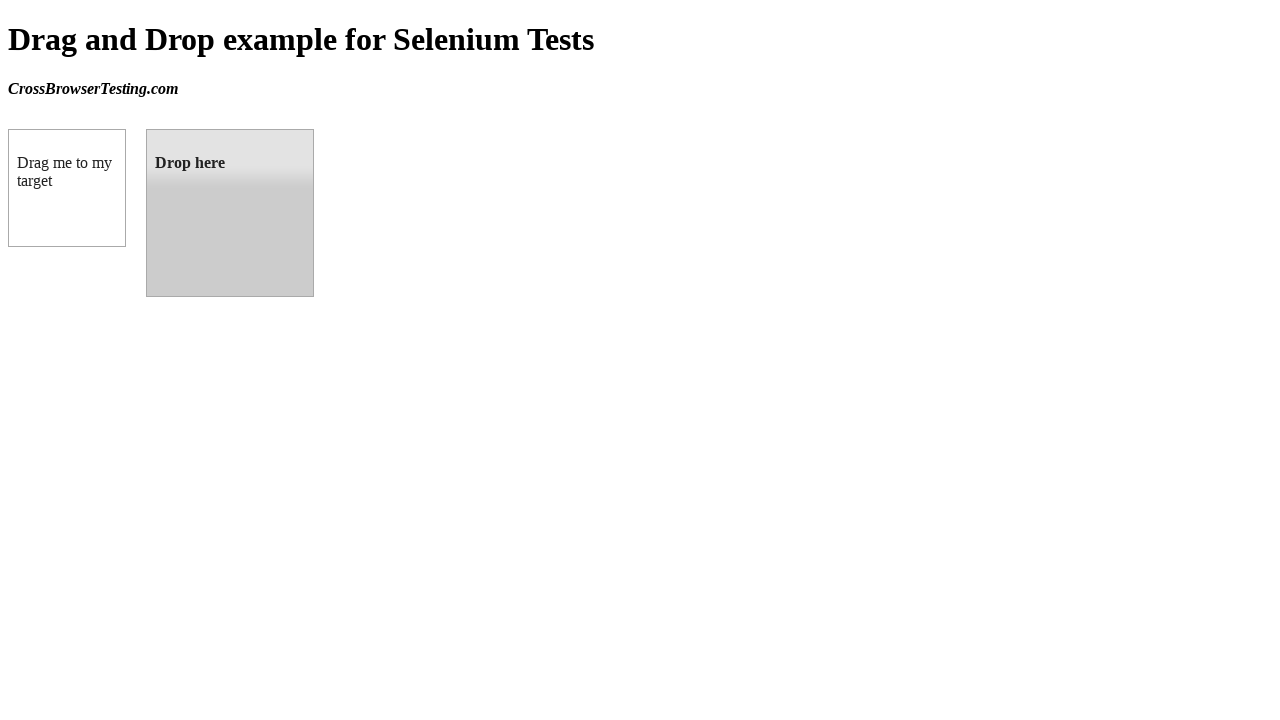

Retrieved bounding box of source draggable element
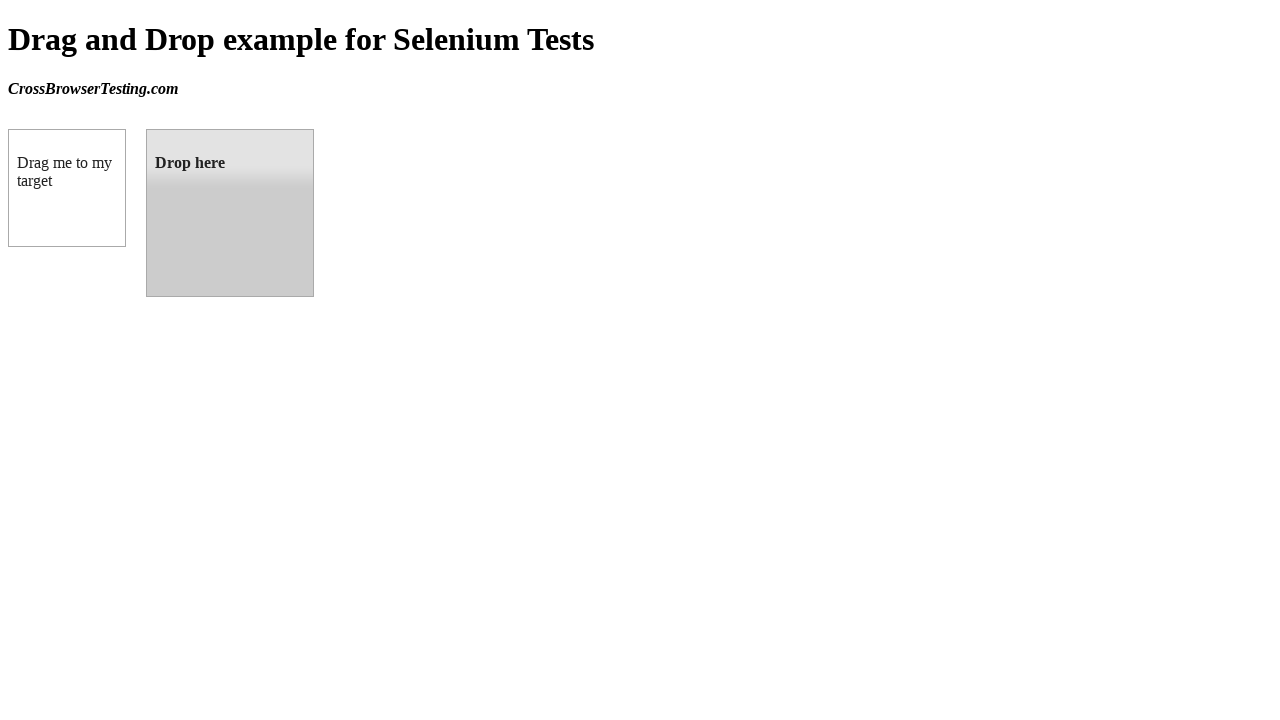

Moved mouse to center of draggable element at (67, 188)
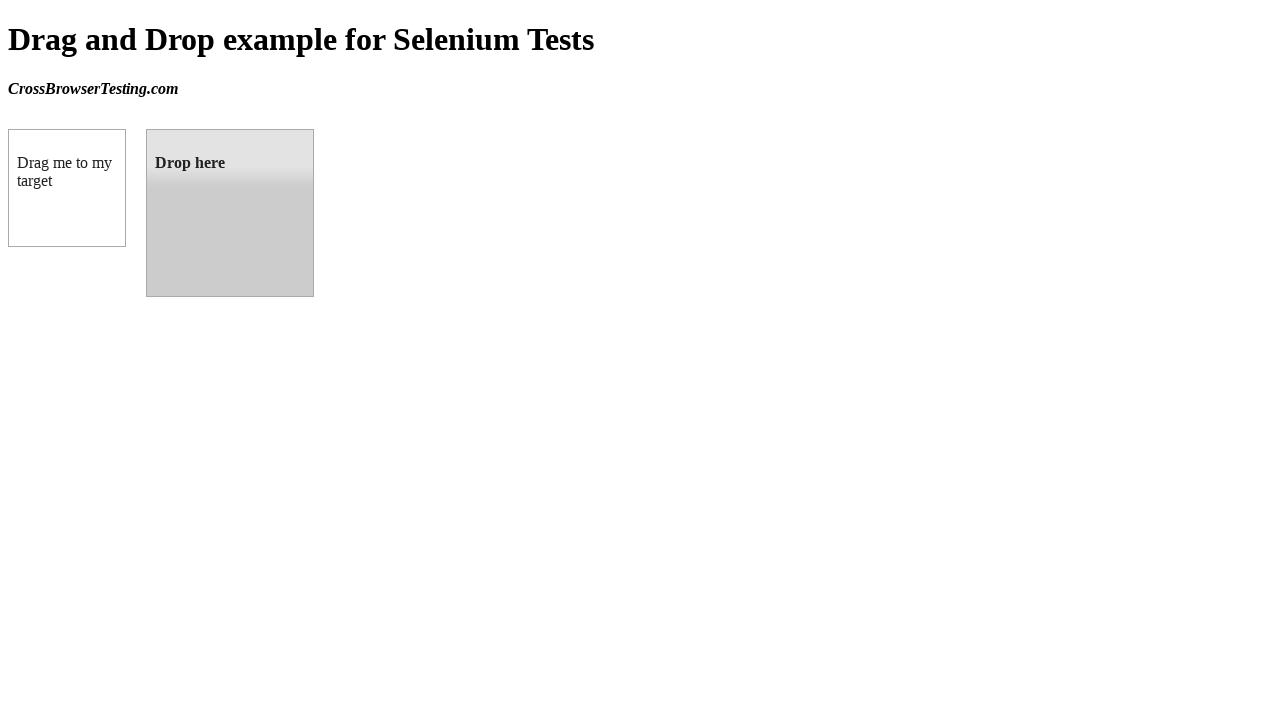

Pressed mouse button down on draggable element at (67, 188)
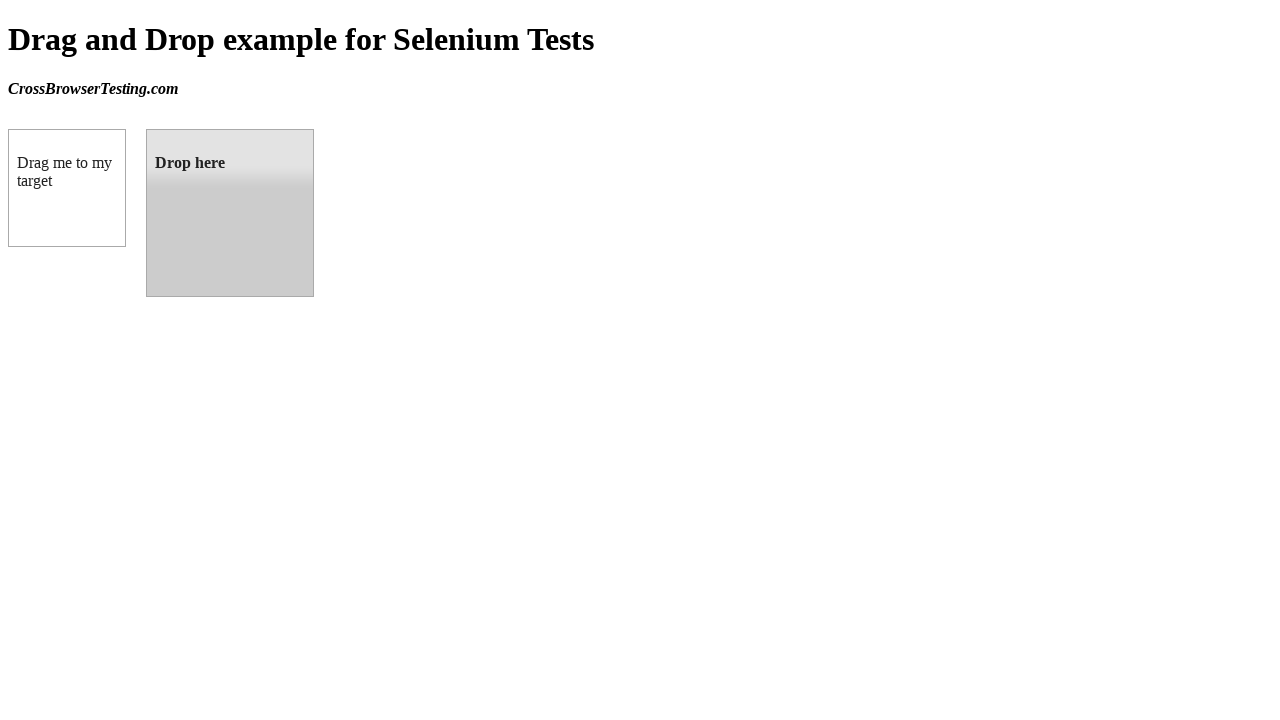

Dragged element to target droppable position at (146, 129)
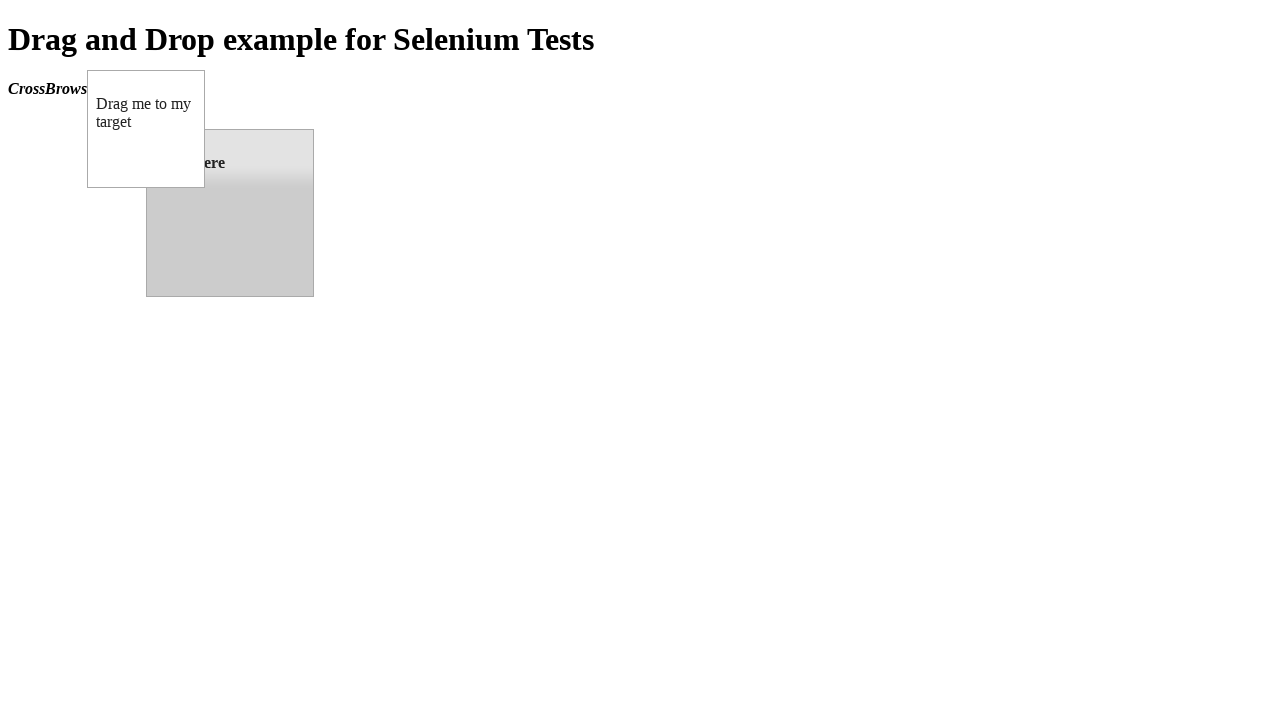

Released mouse button to complete drag and drop action at (146, 129)
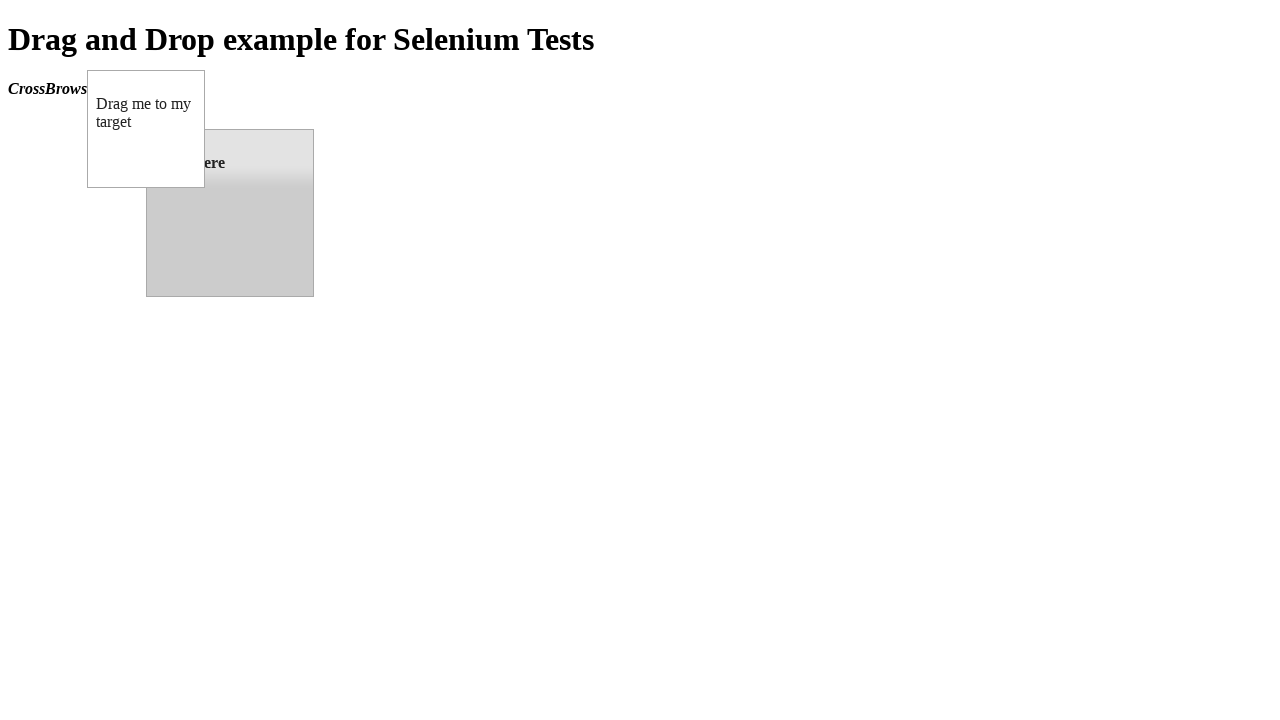

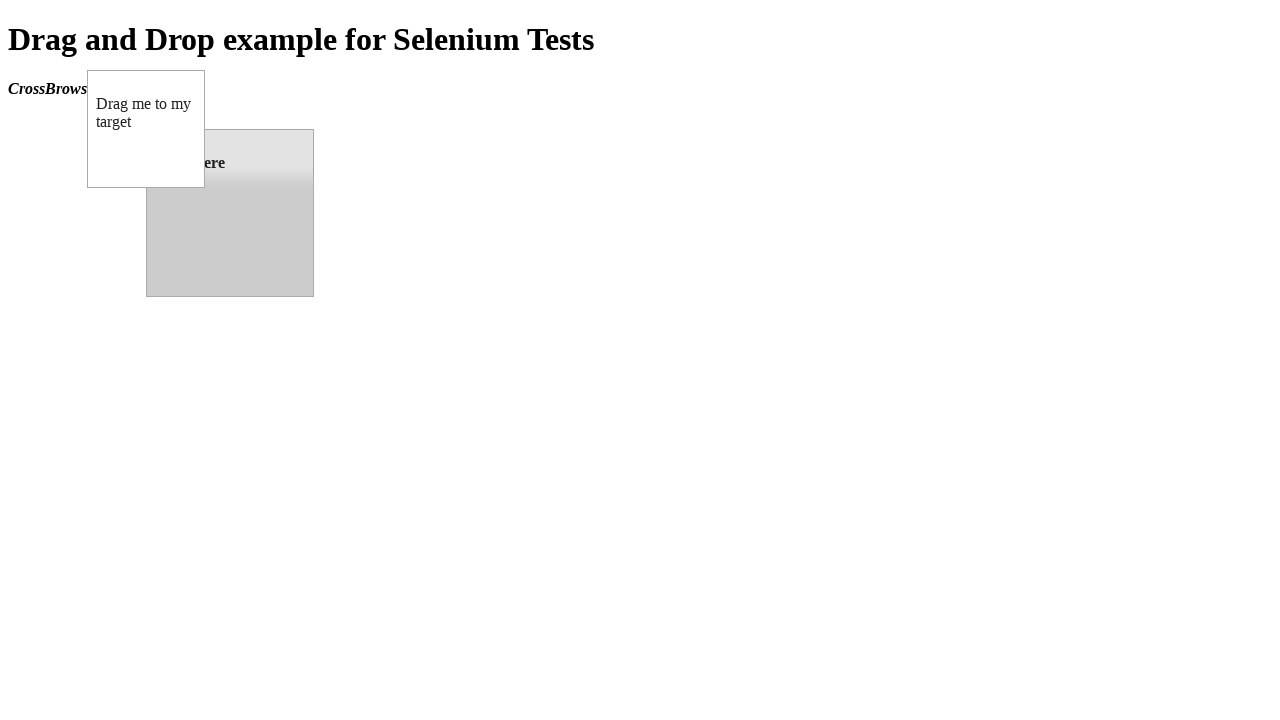